Tests clicking the Back button on the answers to the 2nd question in the game to verify answer selection is preserved

Starting URL: https://shemsvcollege.github.io/Trivia/

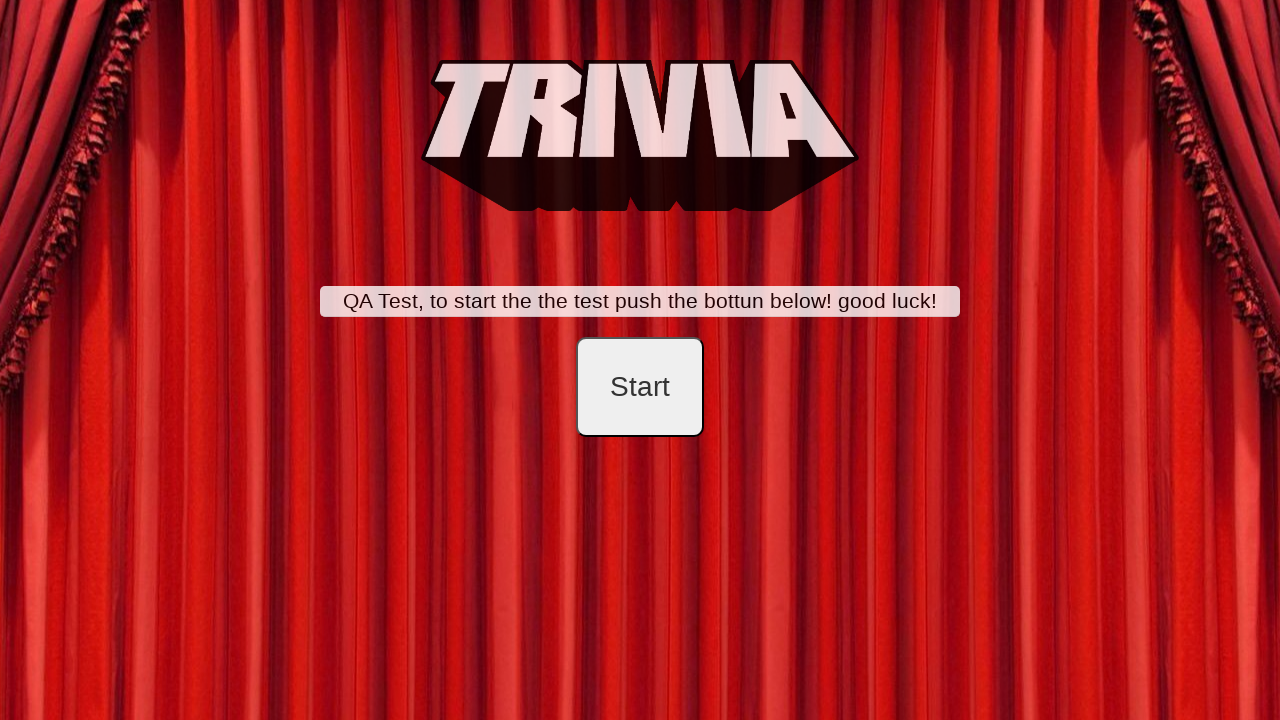

Clicked start button at (640, 387) on #startB
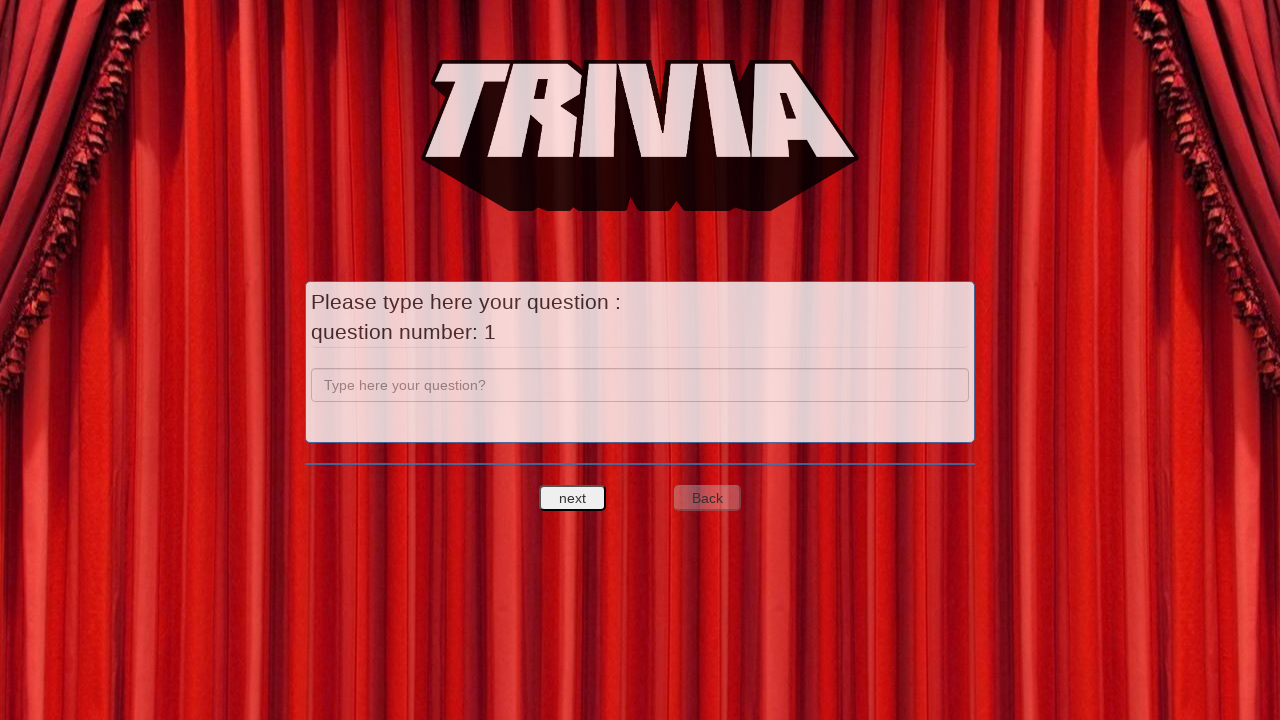

Filled question 1 with 'a' on input[name='question']
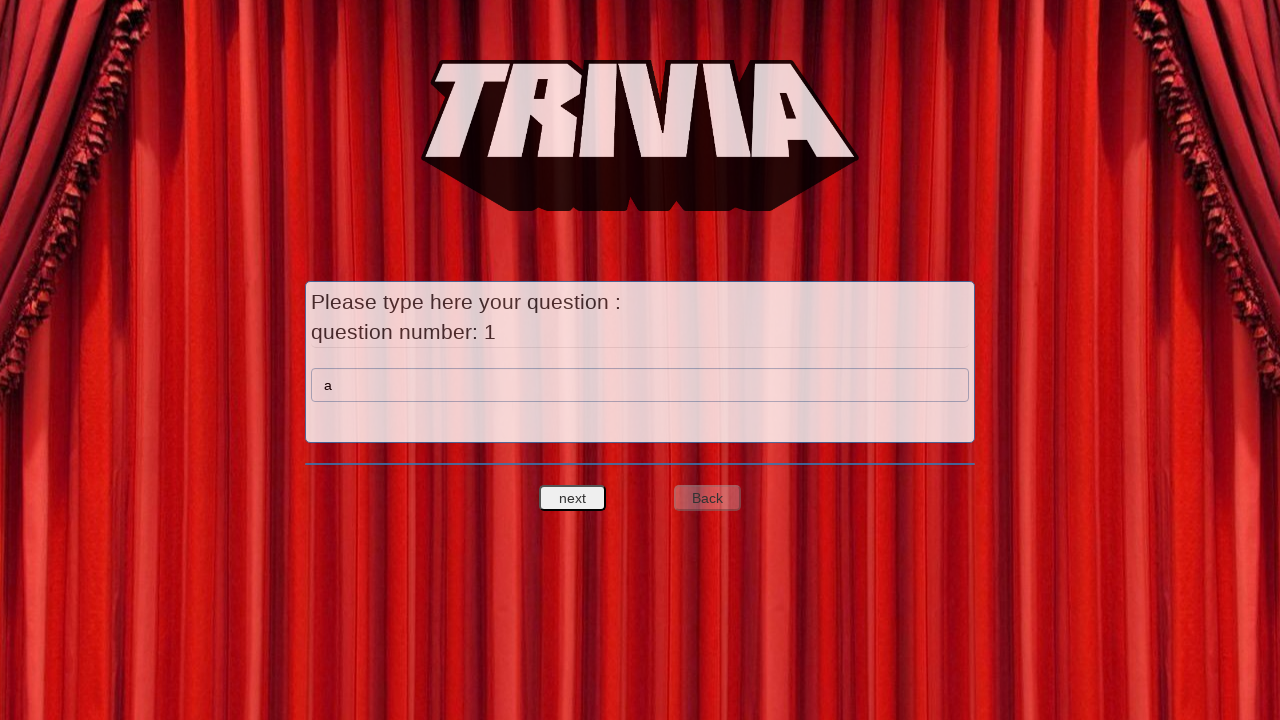

Clicked next to move to answers for question 1 at (573, 498) on #nextquest
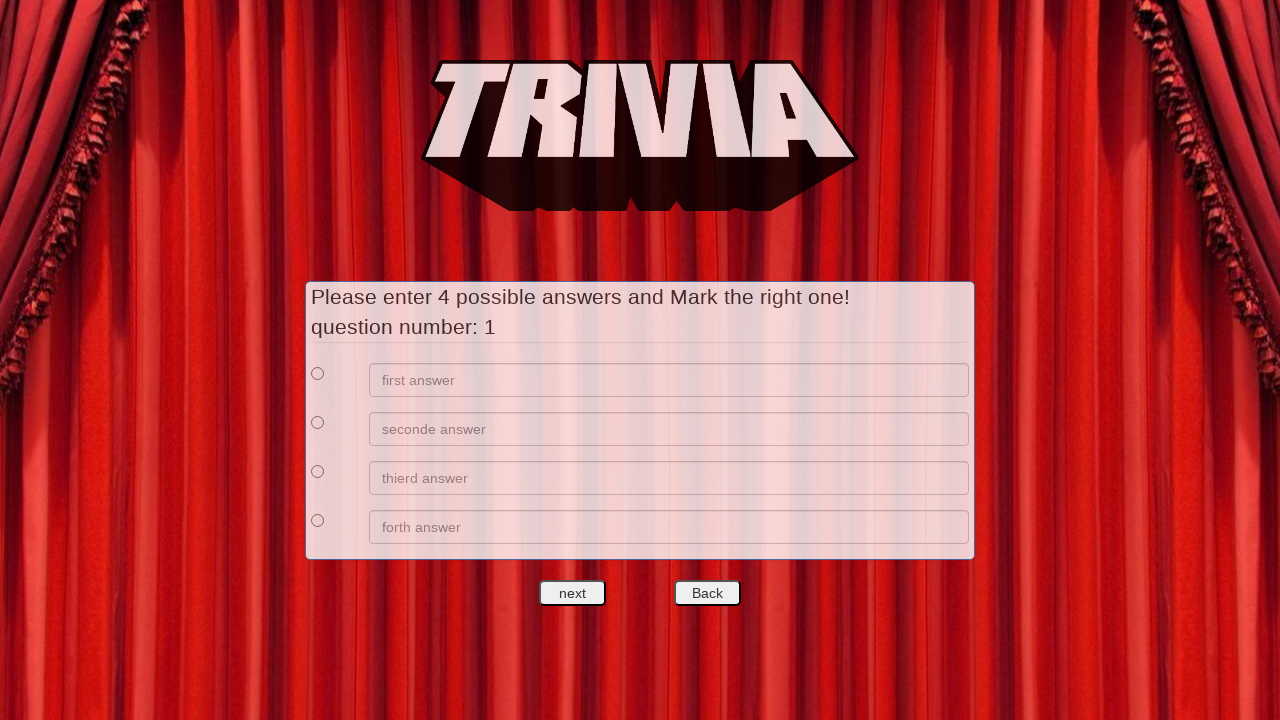

Filled answer 1 with 'a' on xpath=//*[@id='answers']/div[1]/div[2]/input
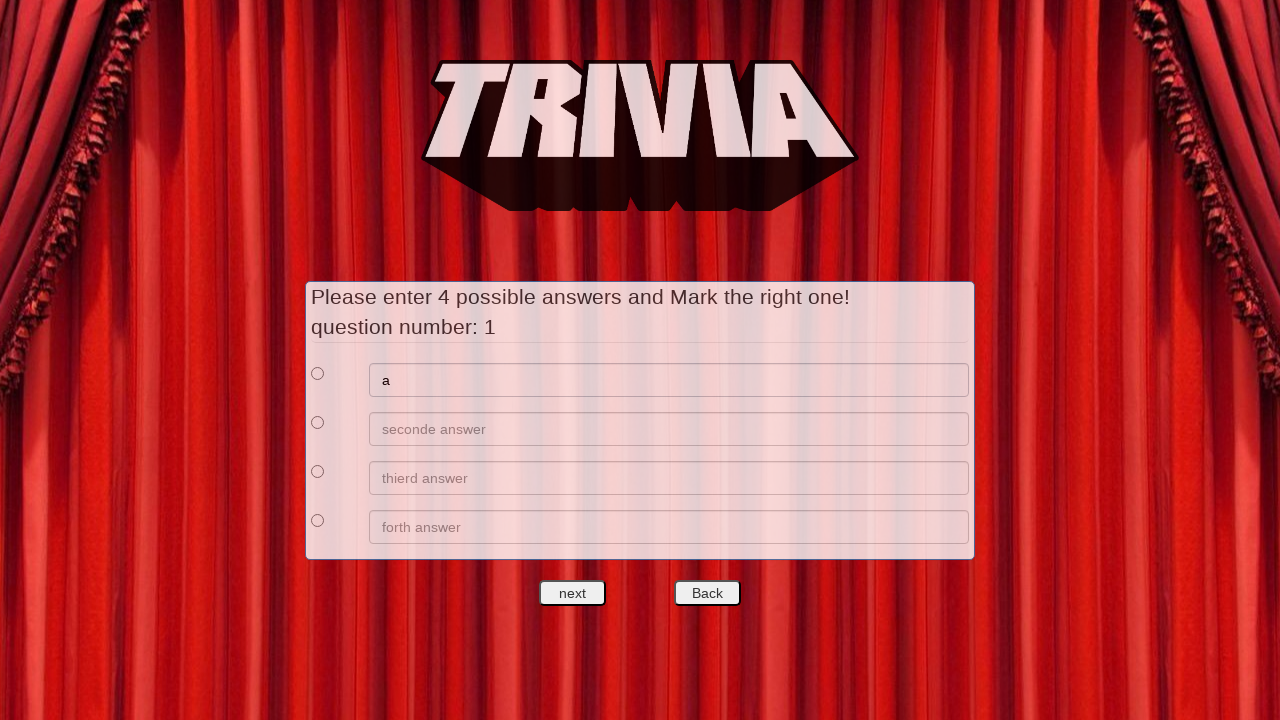

Filled answer 2 with 'b' on xpath=//*[@id='answers']/div[2]/div[2]/input
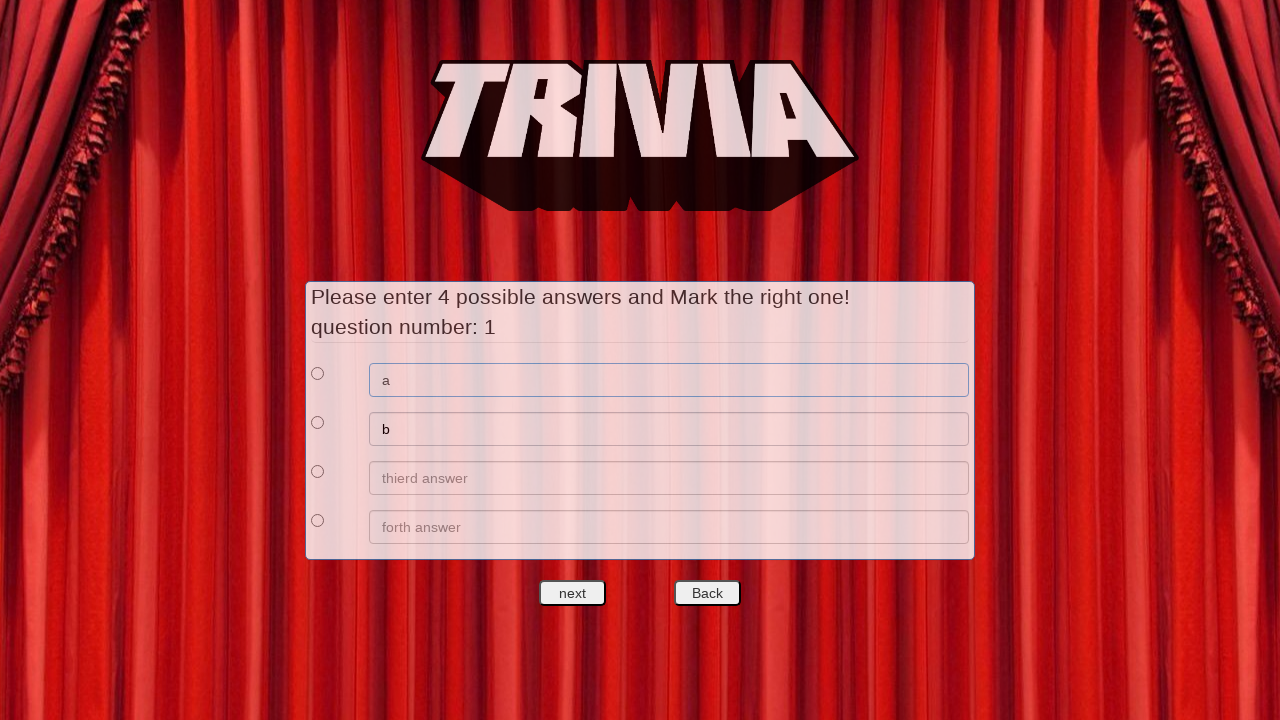

Filled answer 3 with 'c' on xpath=//*[@id='answers']/div[3]/div[2]/input
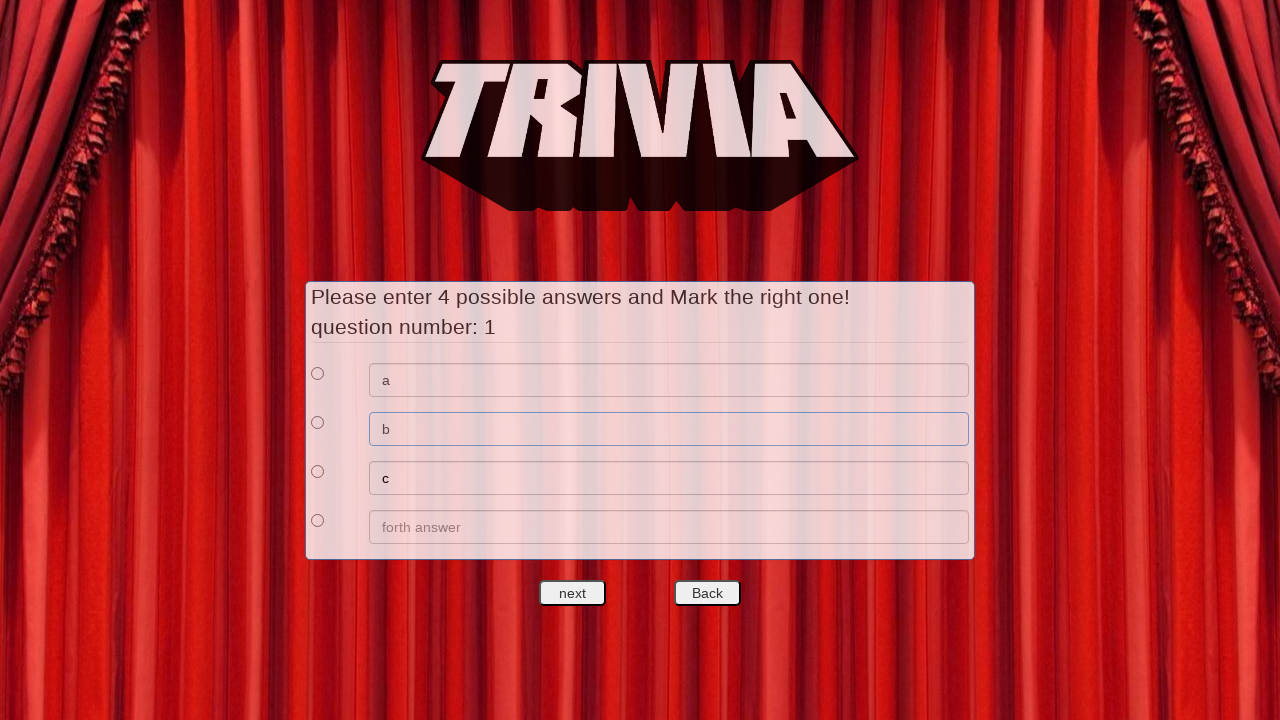

Filled answer 4 with 'd' on xpath=//*[@id='answers']/div[4]/div[2]/input
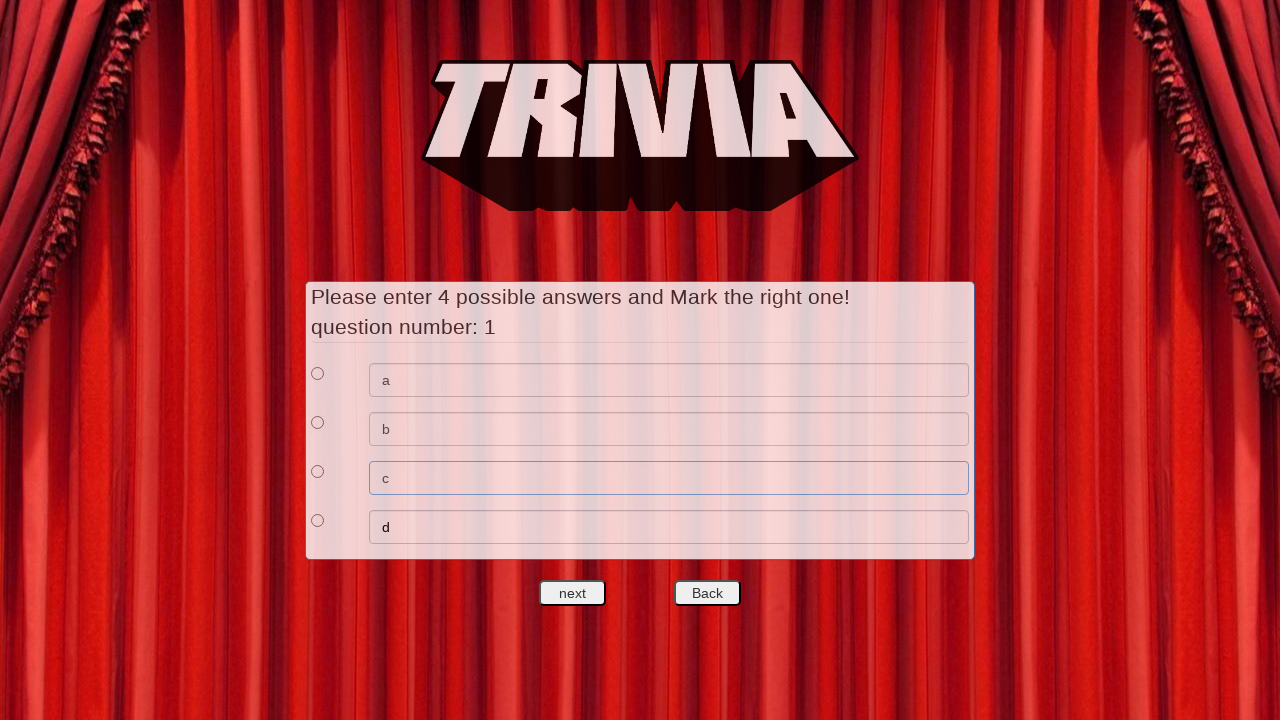

Selected first answer for question 1 at (318, 373) on xpath=//*[@id='answers']/div[1]/div[1]/input
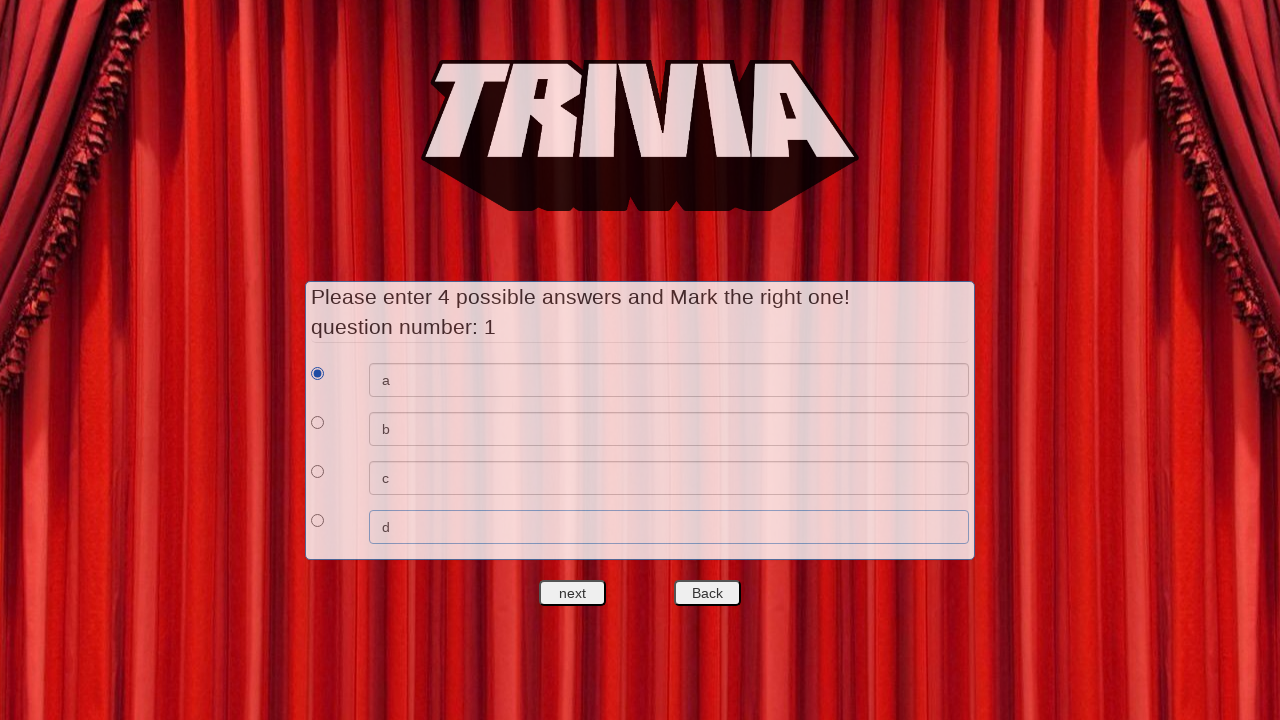

Clicked next to move to question 2 at (573, 593) on #nextquest
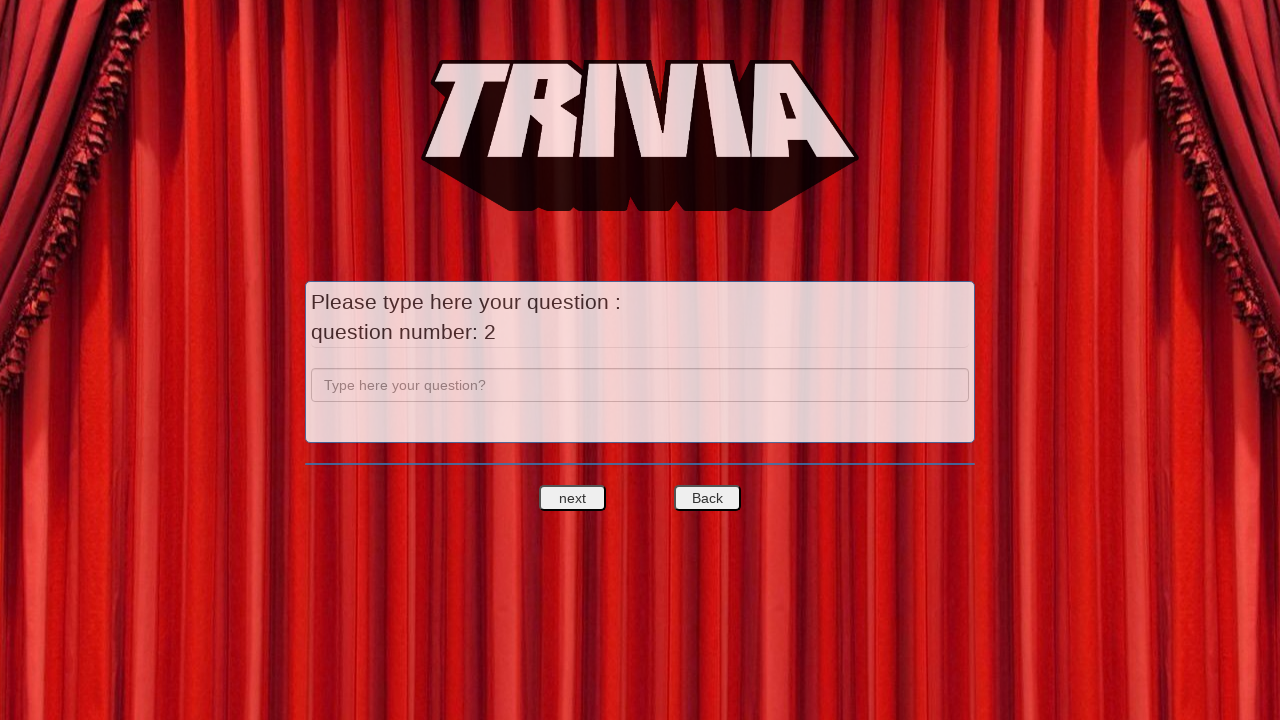

Filled question 2 with 'b' on input[name='question']
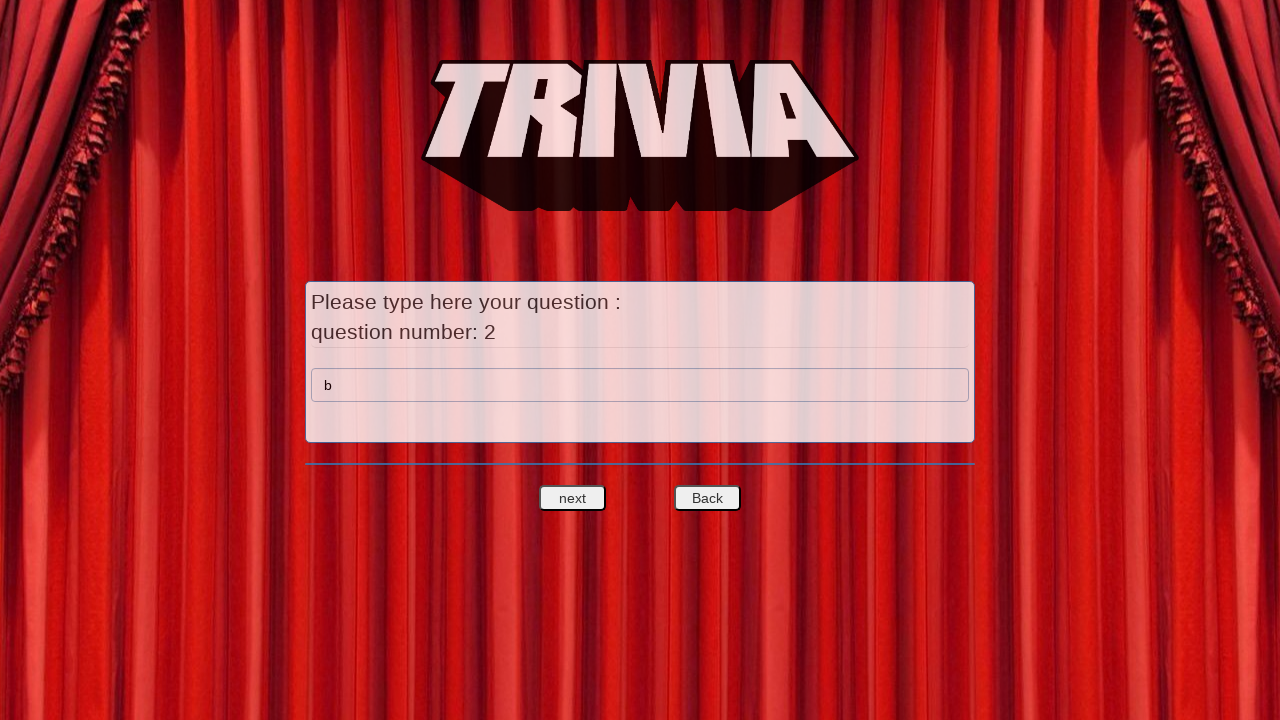

Clicked next to move to answers for question 2 at (573, 498) on #nextquest
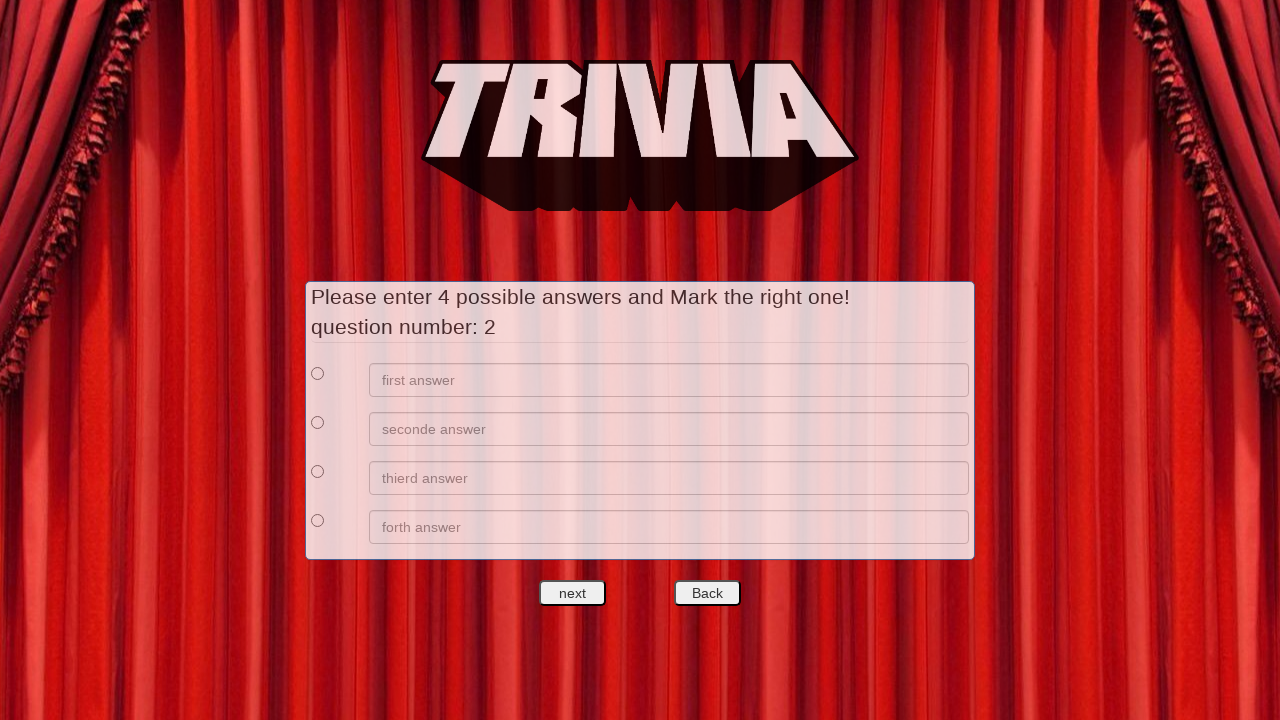

Filled answer 1 with 'e' on xpath=//*[@id='answers']/div[1]/div[2]/input
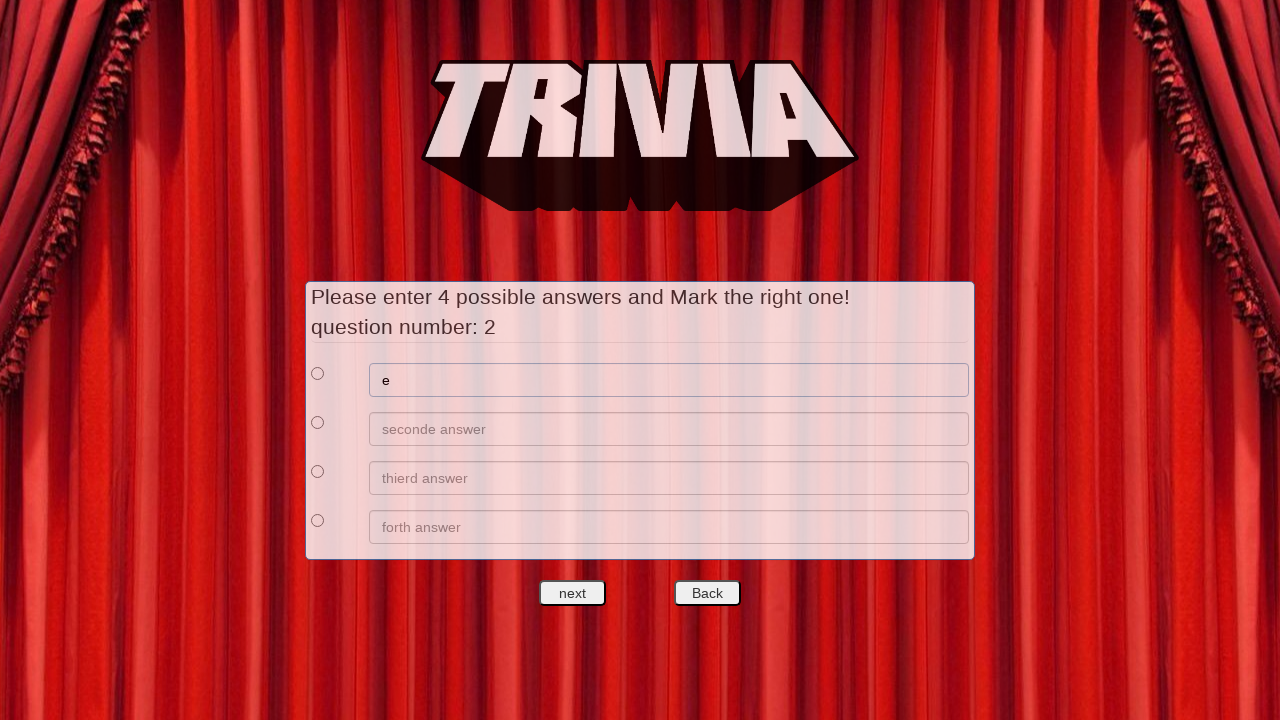

Filled answer 2 with 'f' on xpath=//*[@id='answers']/div[2]/div[2]/input
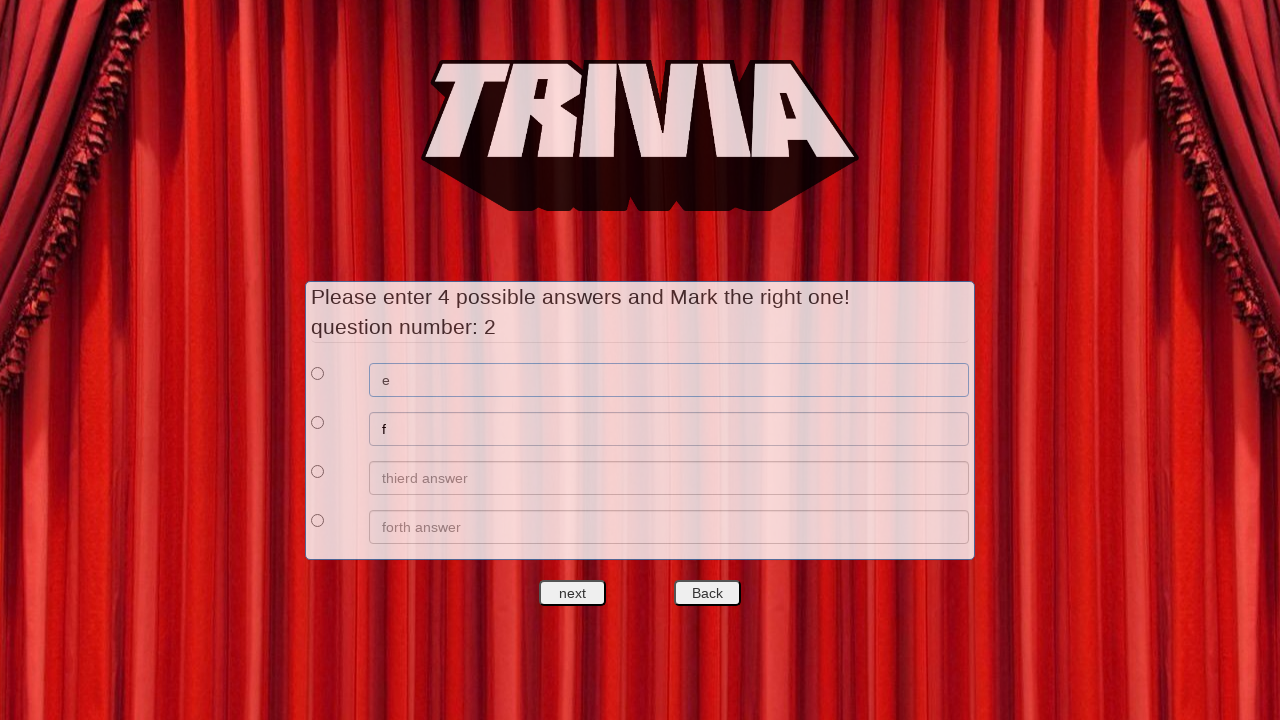

Filled answer 3 with 'g' on xpath=//*[@id='answers']/div[3]/div[2]/input
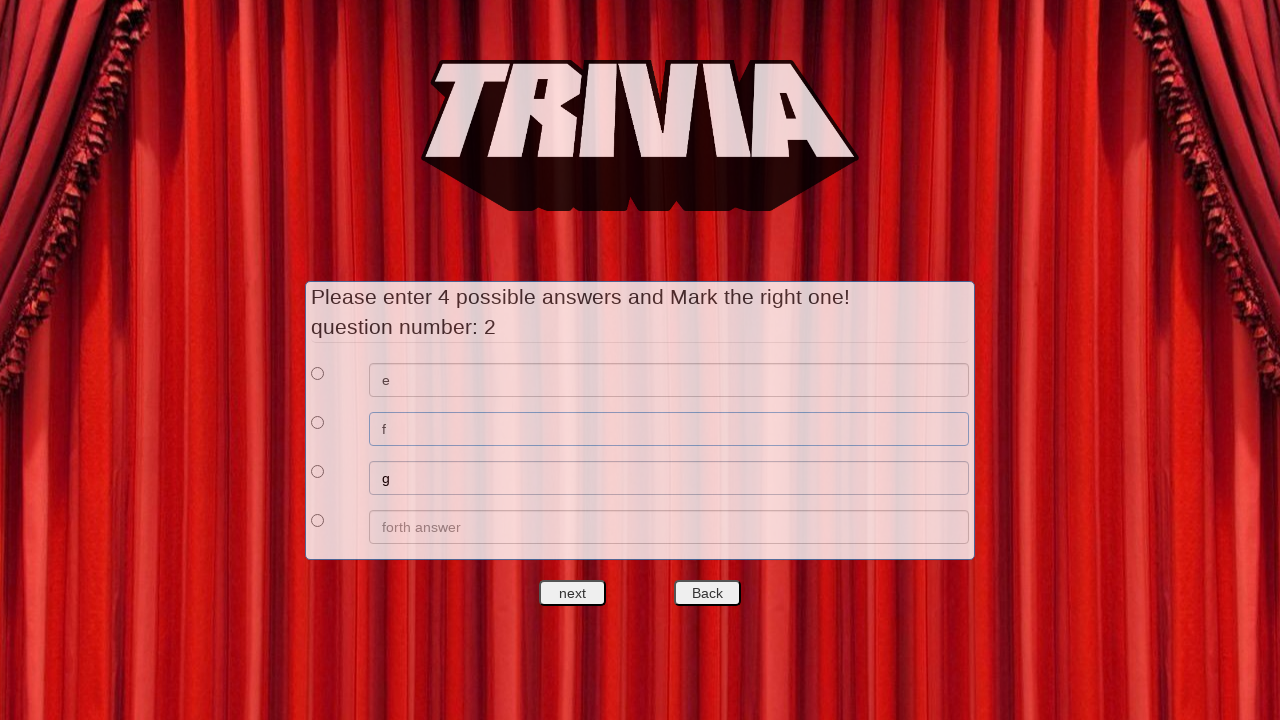

Filled answer 4 with 'h' on xpath=//*[@id='answers']/div[4]/div[2]/input
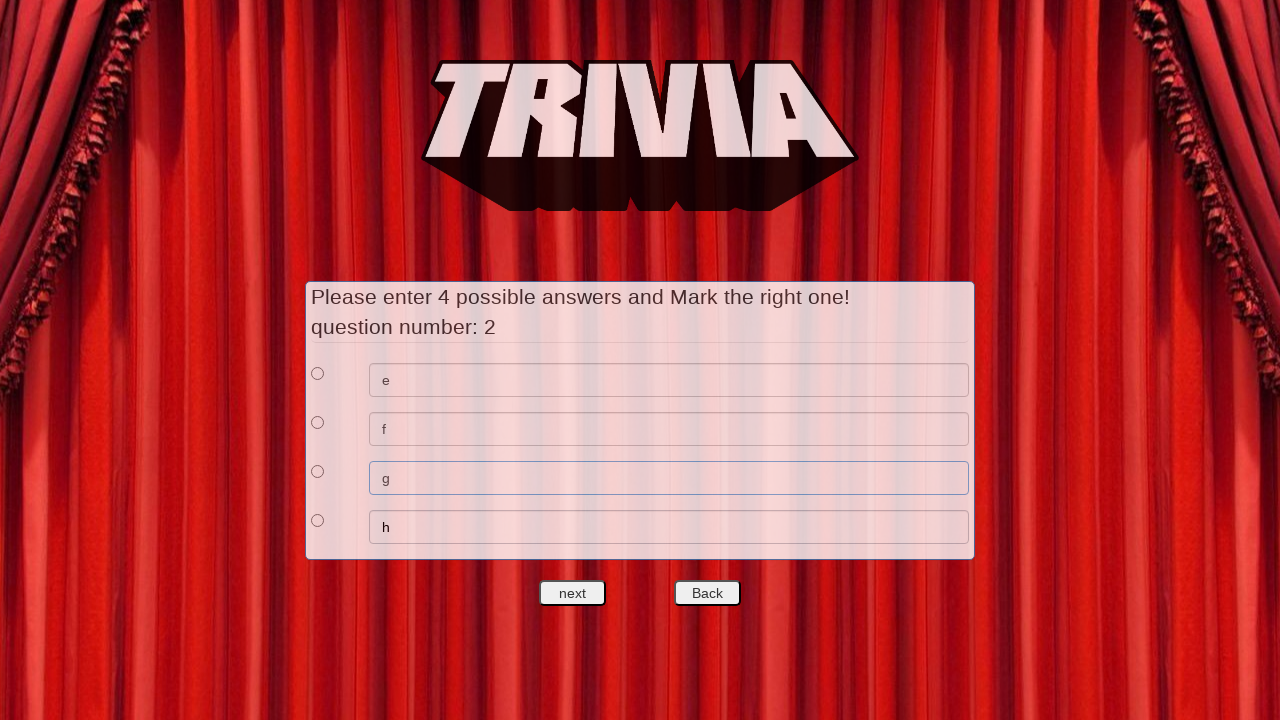

Selected first answer for question 2 at (318, 373) on xpath=//*[@id='answers']/div[1]/div[1]/input
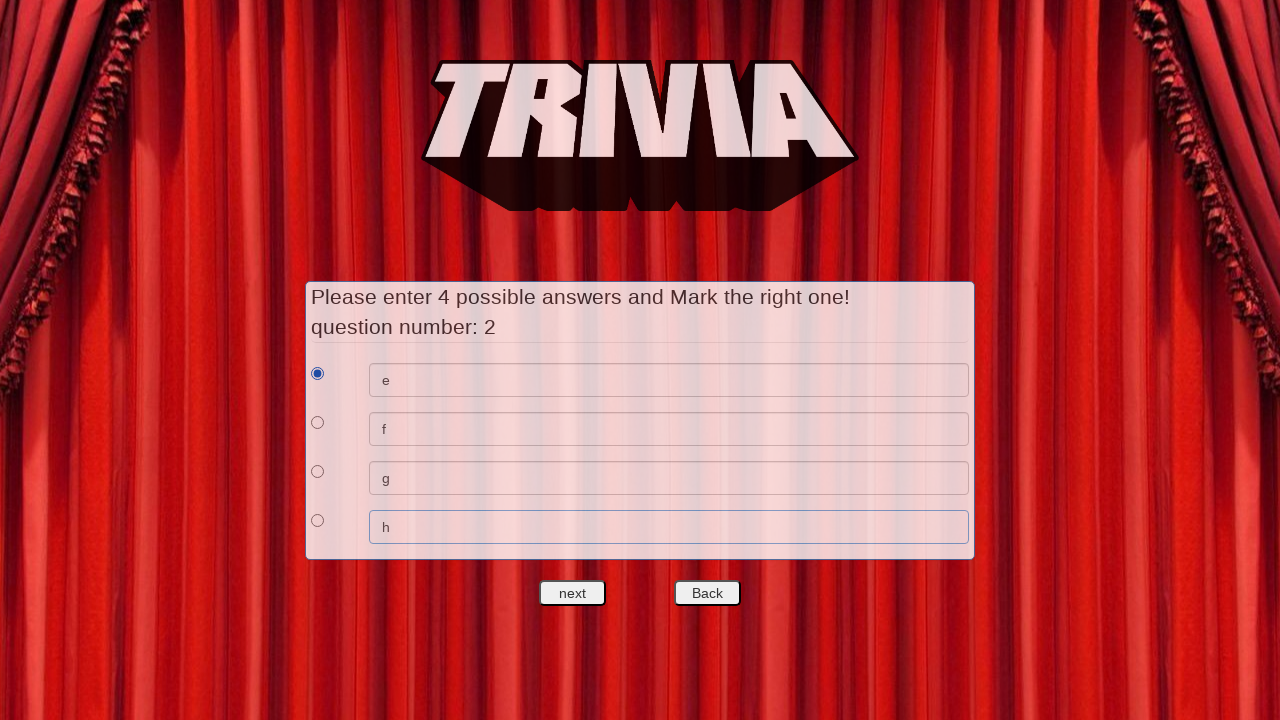

Clicked next to move to question 3 at (573, 593) on #nextquest
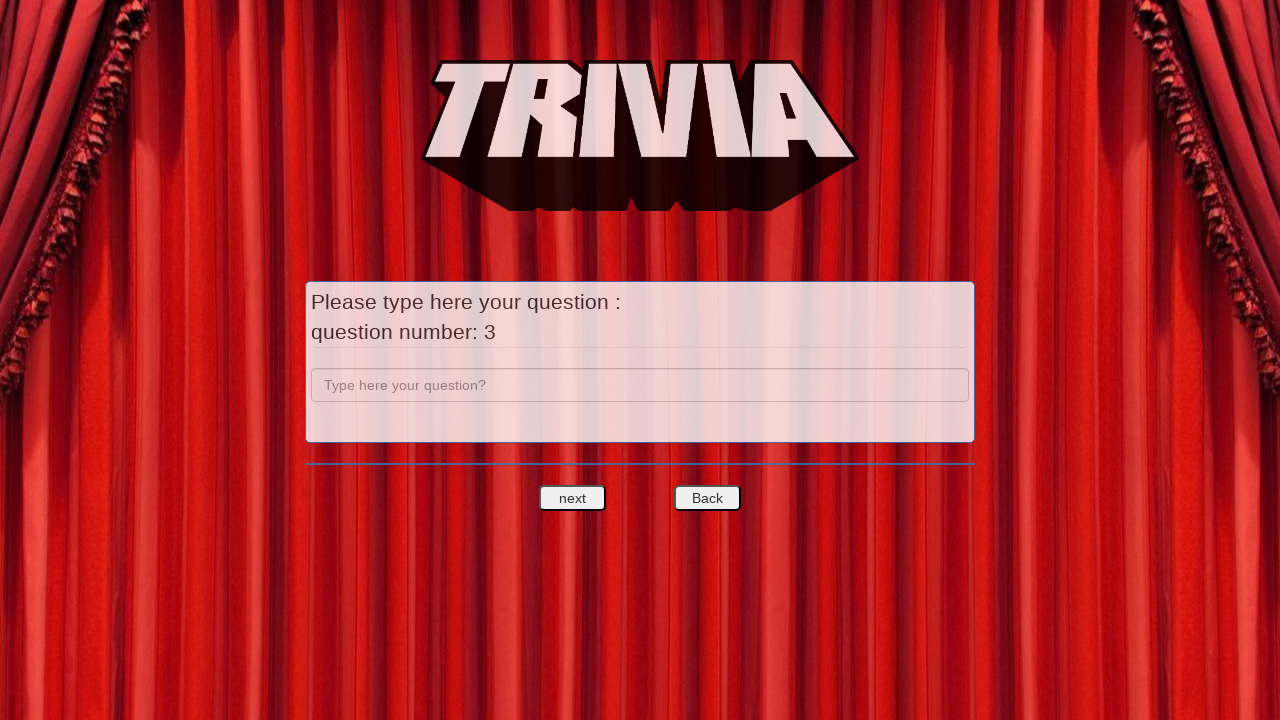

Filled question 3 with 'c' on input[name='question']
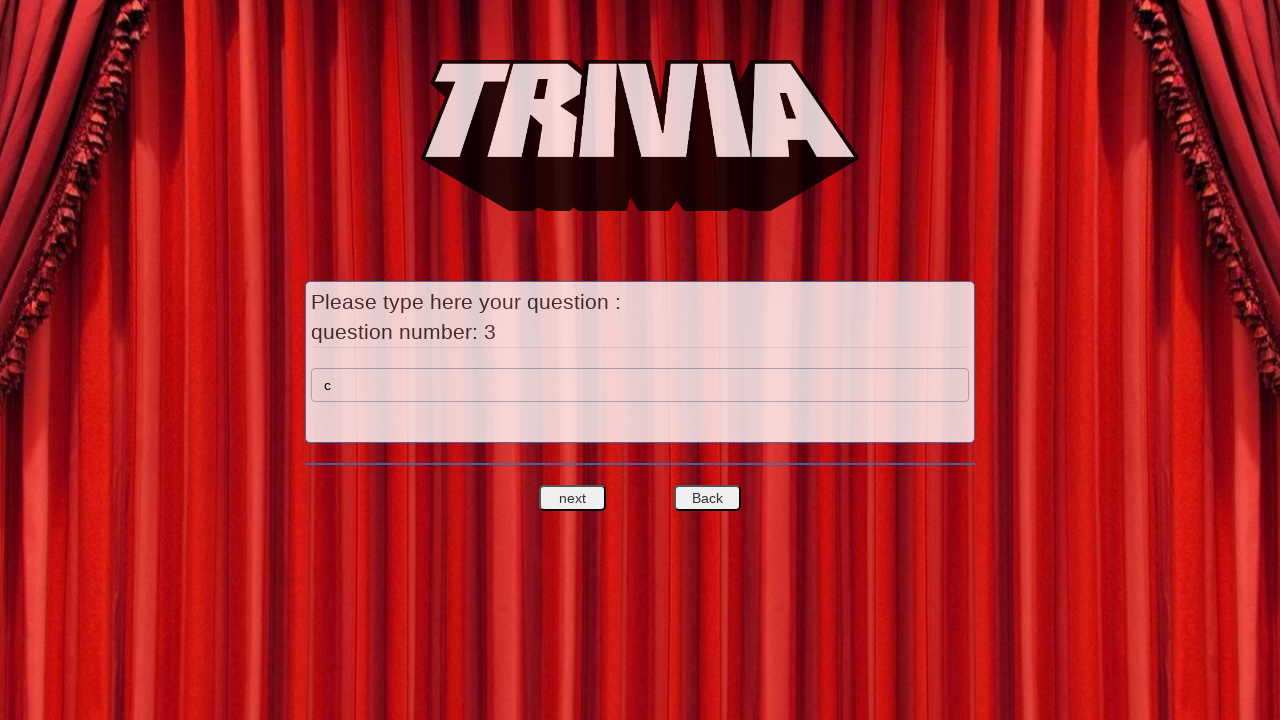

Clicked next to move to answers for question 3 at (573, 498) on #nextquest
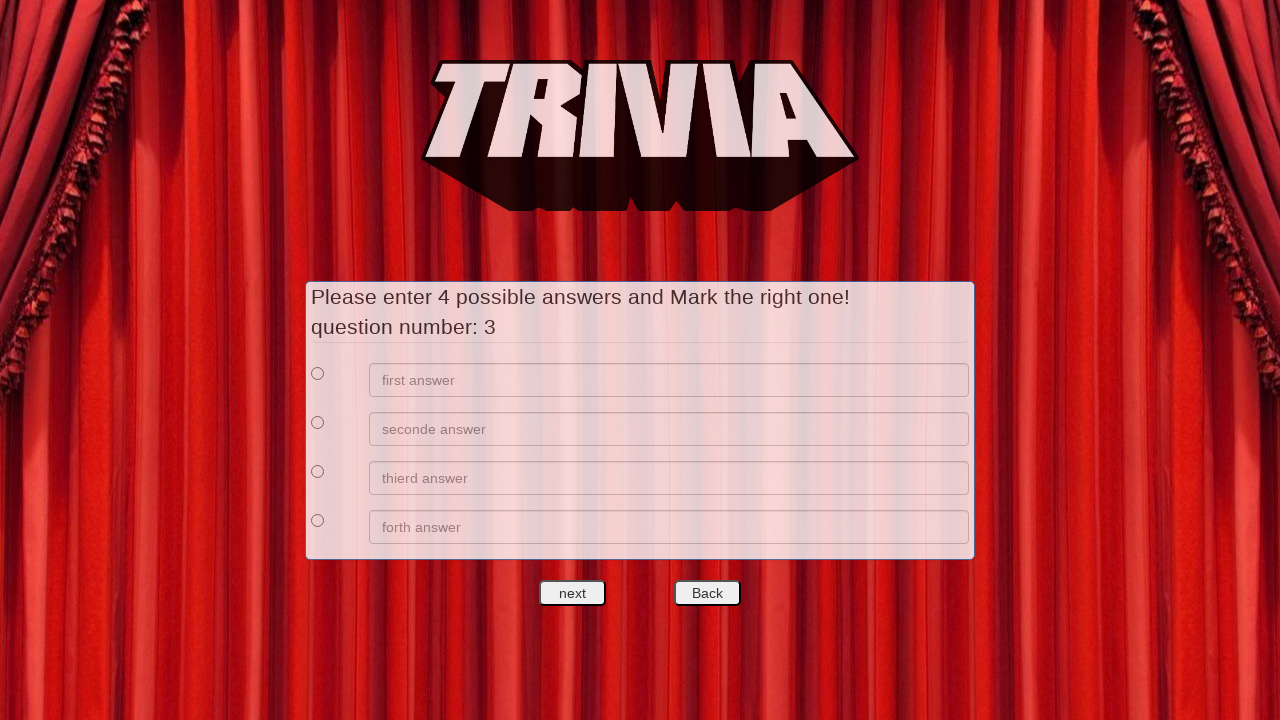

Filled answer 1 with 'i' on xpath=//*[@id='answers']/div[1]/div[2]/input
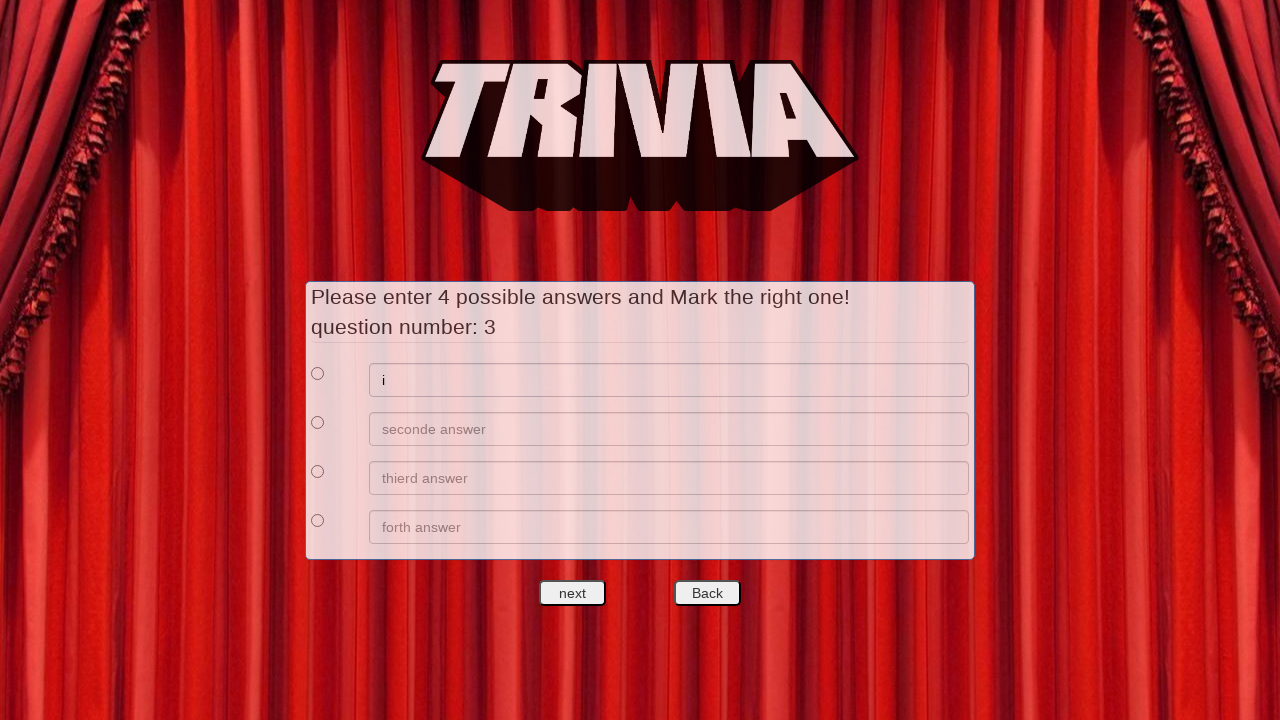

Filled answer 2 with 'j' on xpath=//*[@id='answers']/div[2]/div[2]/input
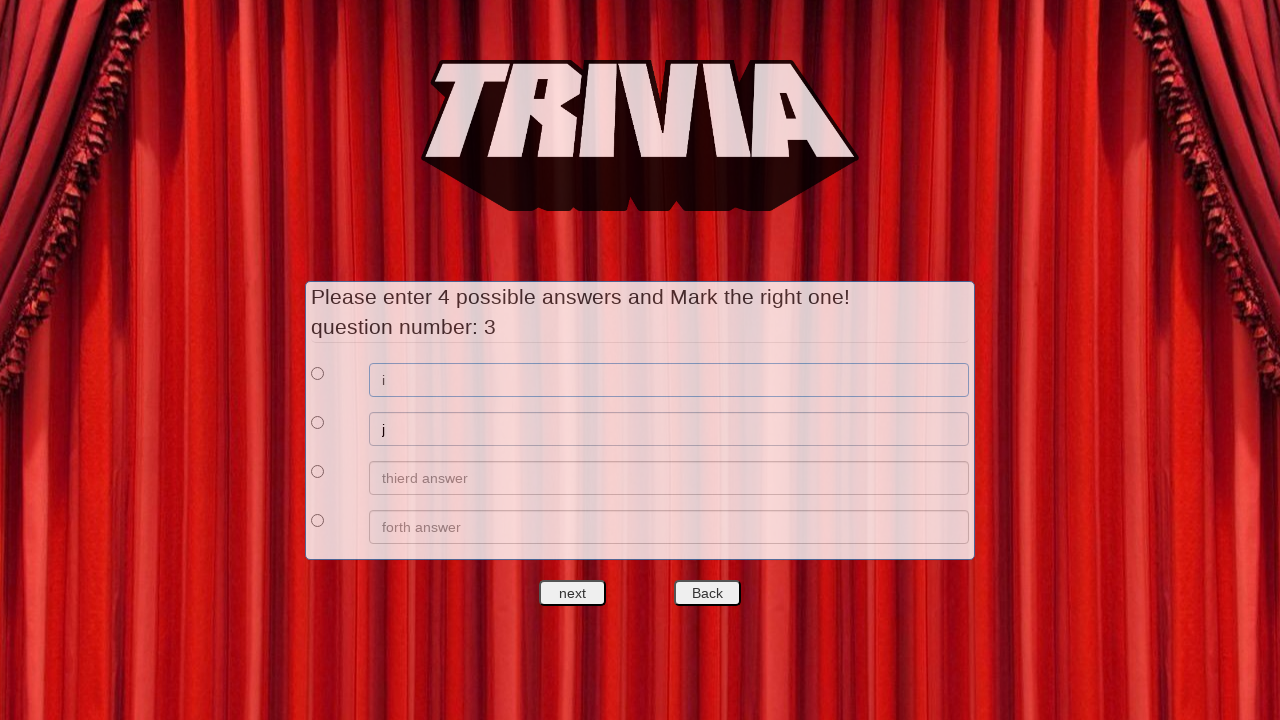

Filled answer 3 with 'k' on xpath=//*[@id='answers']/div[3]/div[2]/input
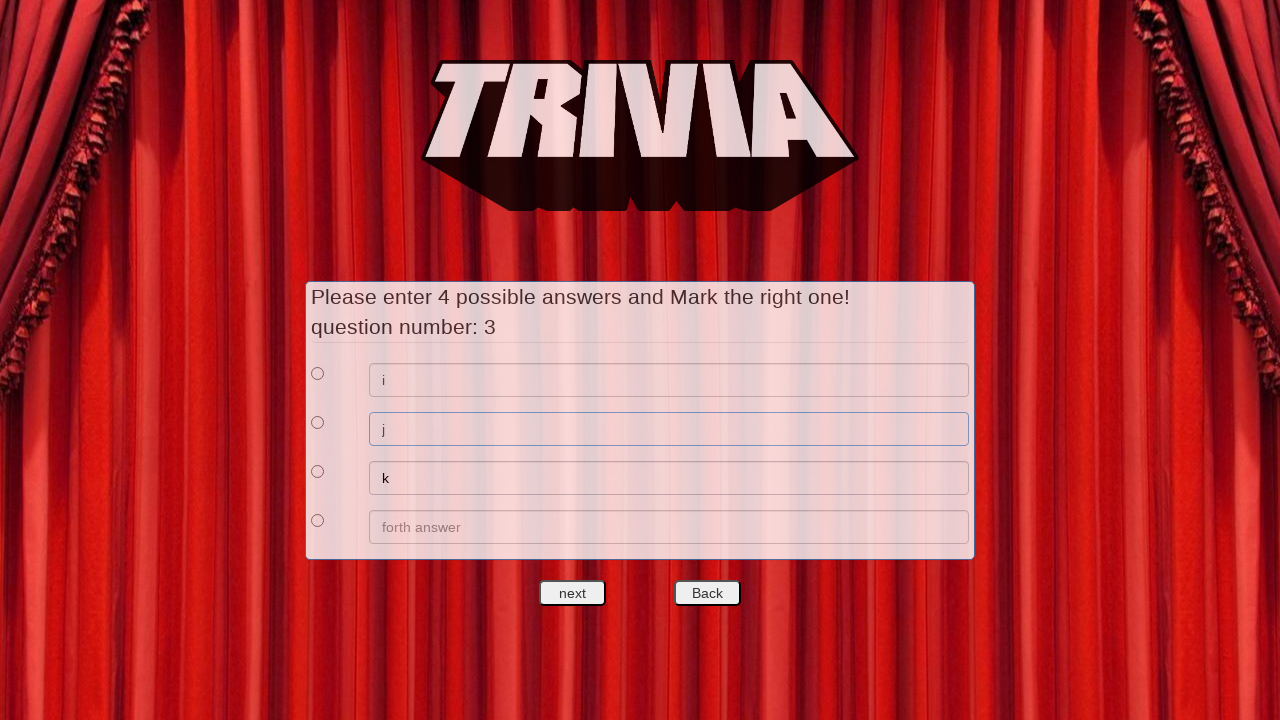

Filled answer 4 with 'l' on xpath=//*[@id='answers']/div[4]/div[2]/input
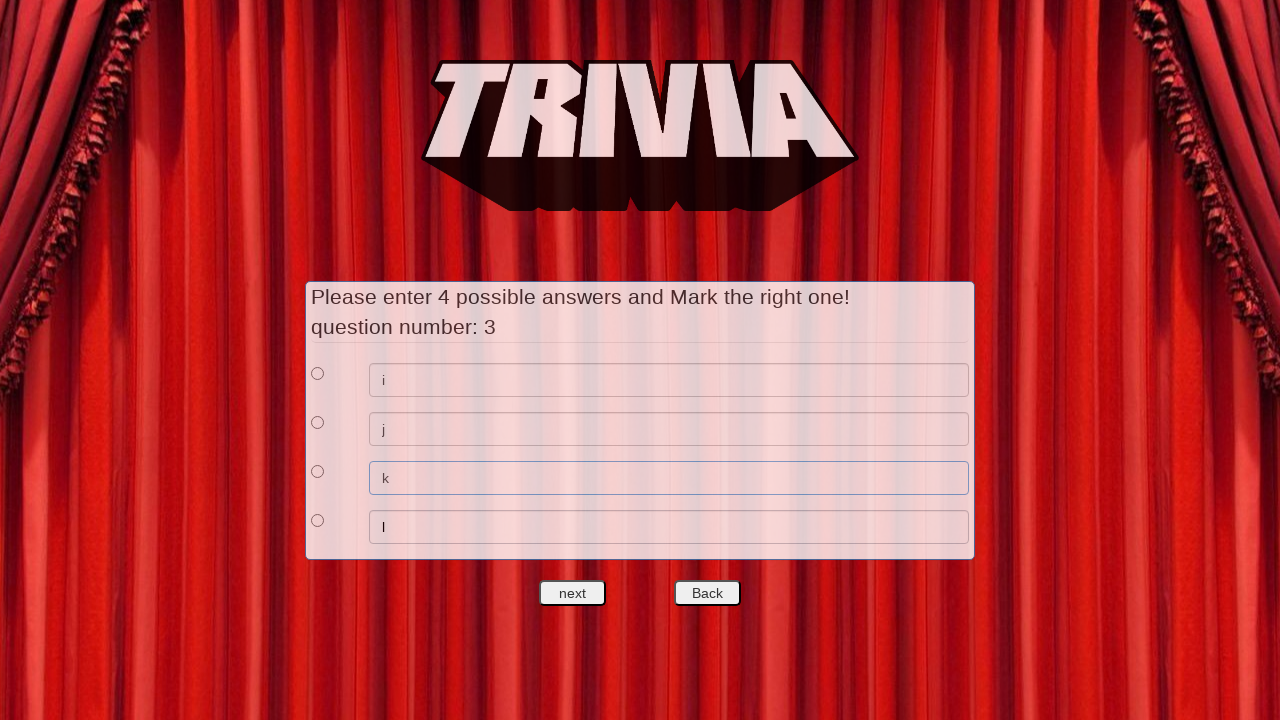

Selected first answer for question 3 at (318, 373) on xpath=//*[@id='answers']/div[1]/div[1]/input
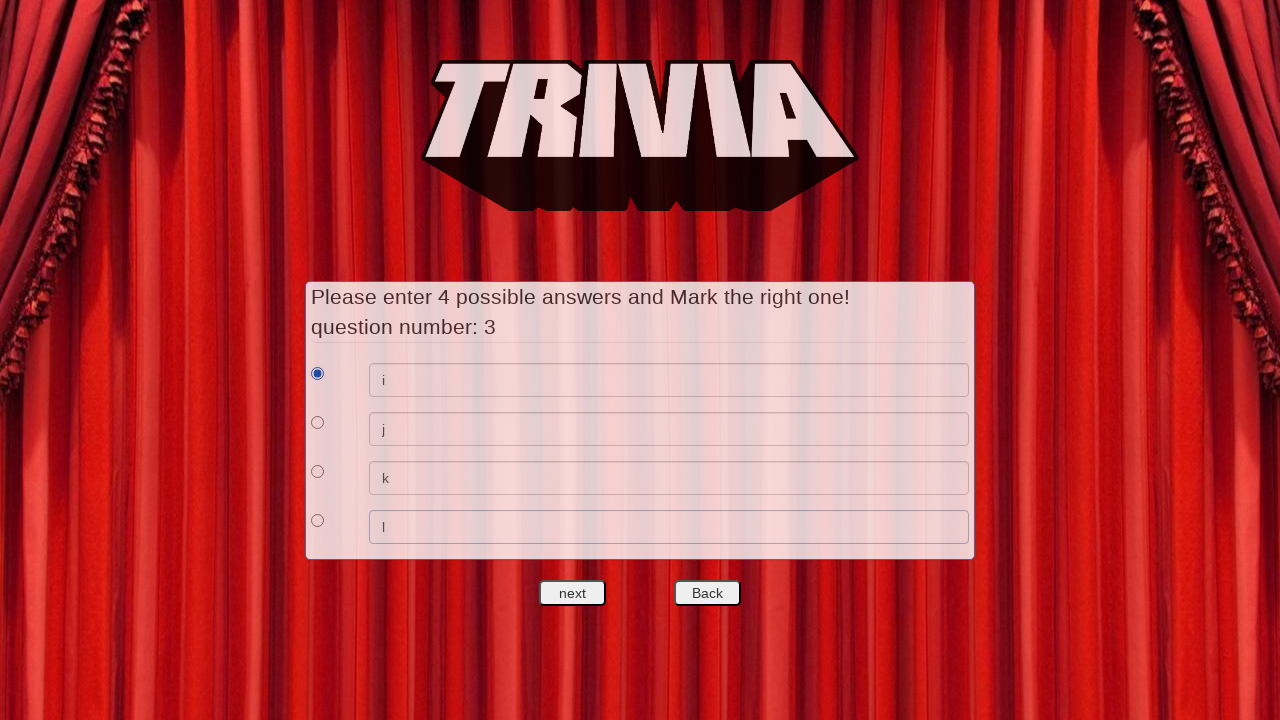

Clicked next to finish question setup at (573, 593) on #nextquest
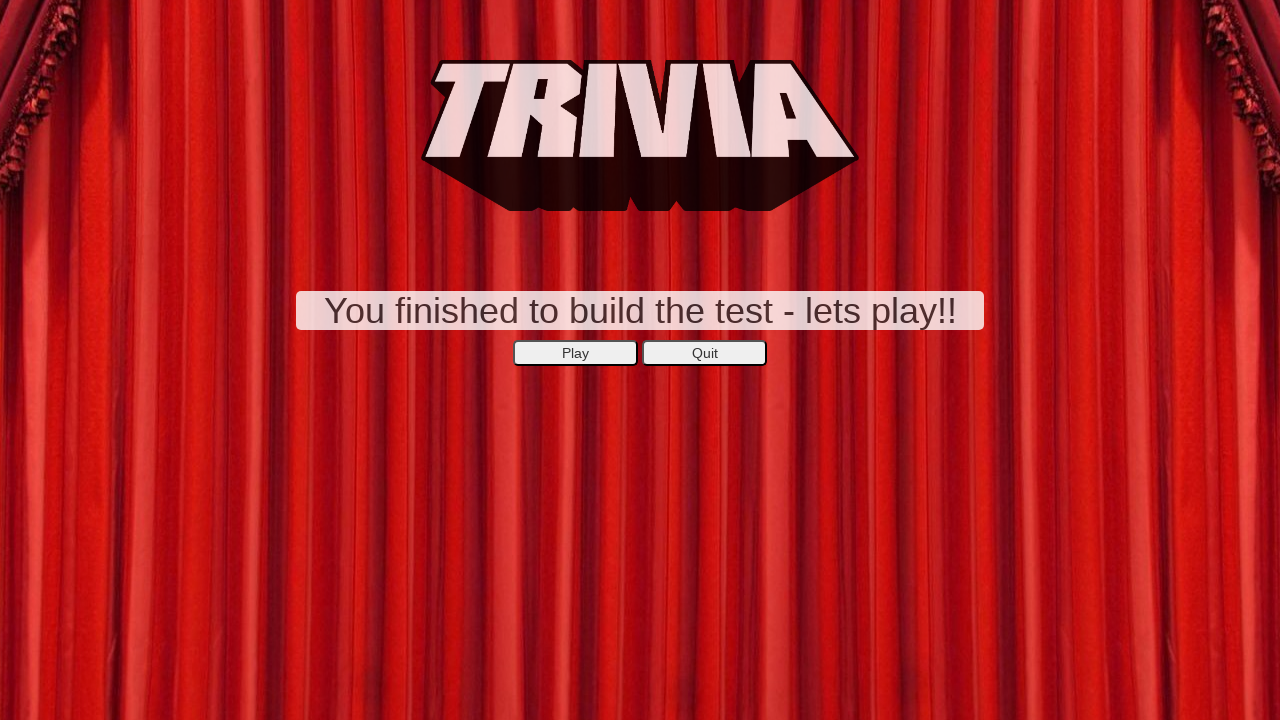

Clicked Play button to start trivia game at (576, 353) on xpath=//*[@id='secondepage']/center/button[1]
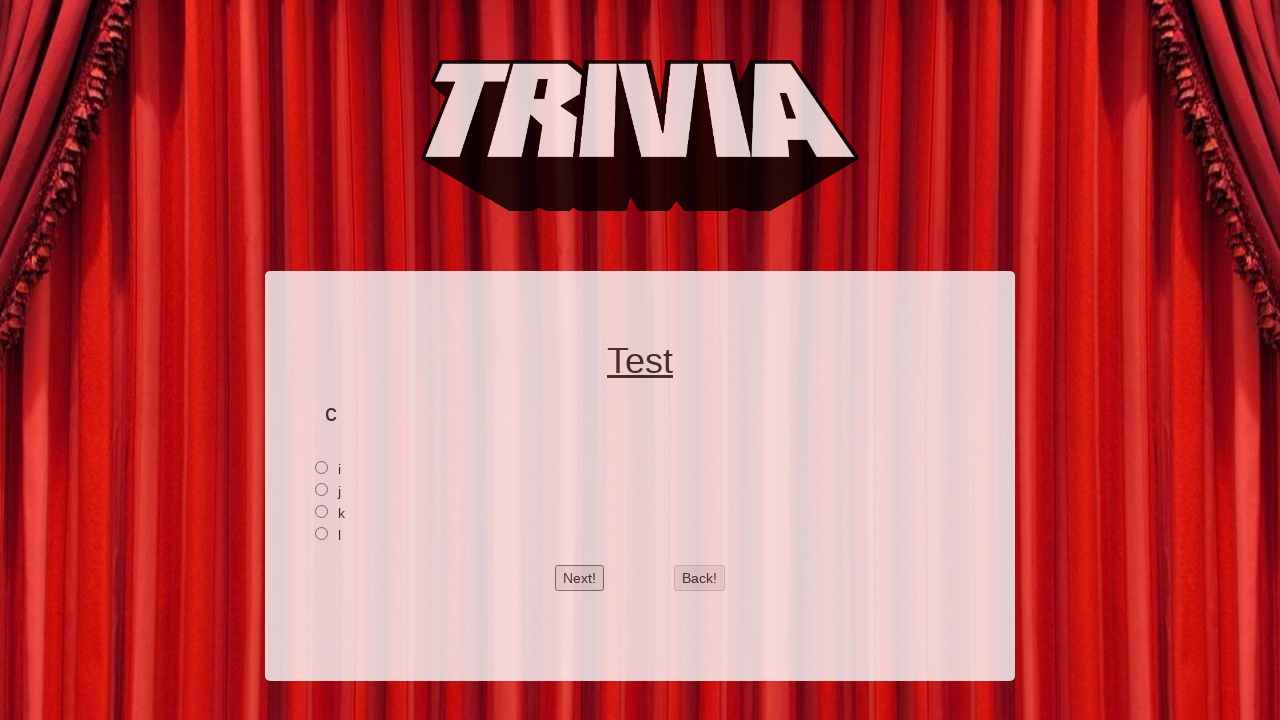

Selected answer for question 1 in trivia game at (322, 467) on xpath=//*[@id='2']/input[1]
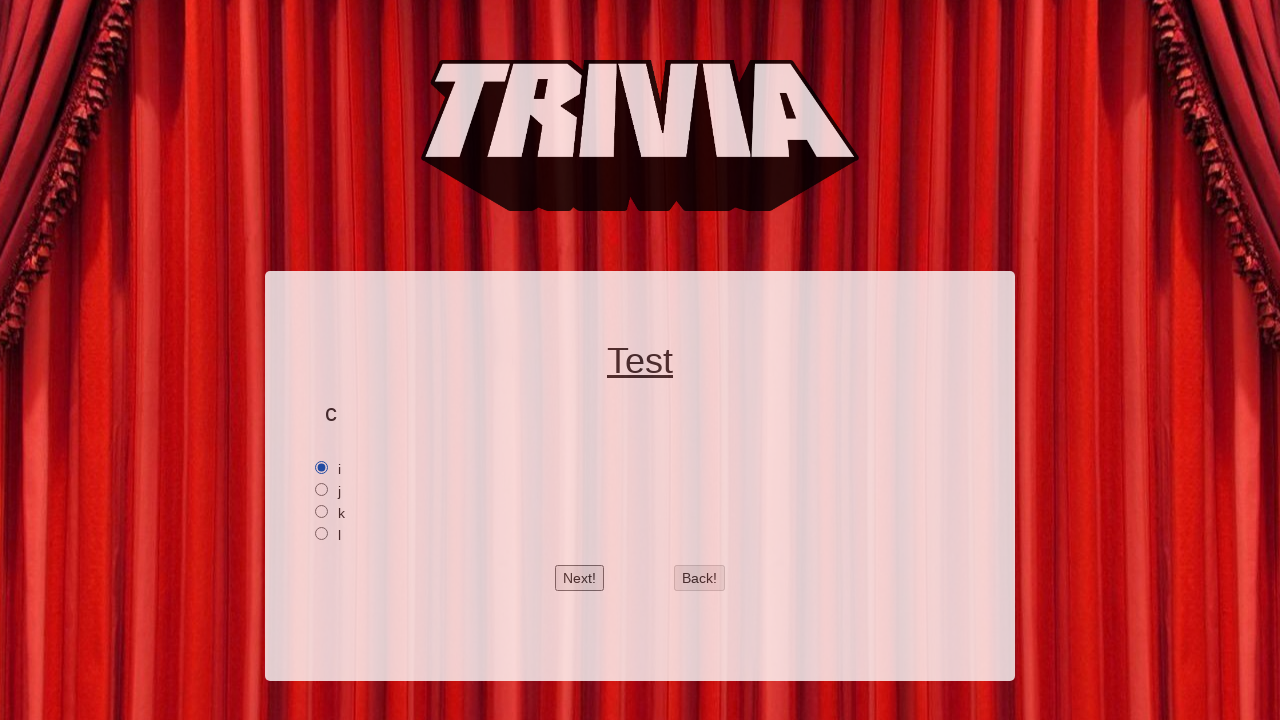

Clicked next to move to question 2 at (580, 578) on #btnnext
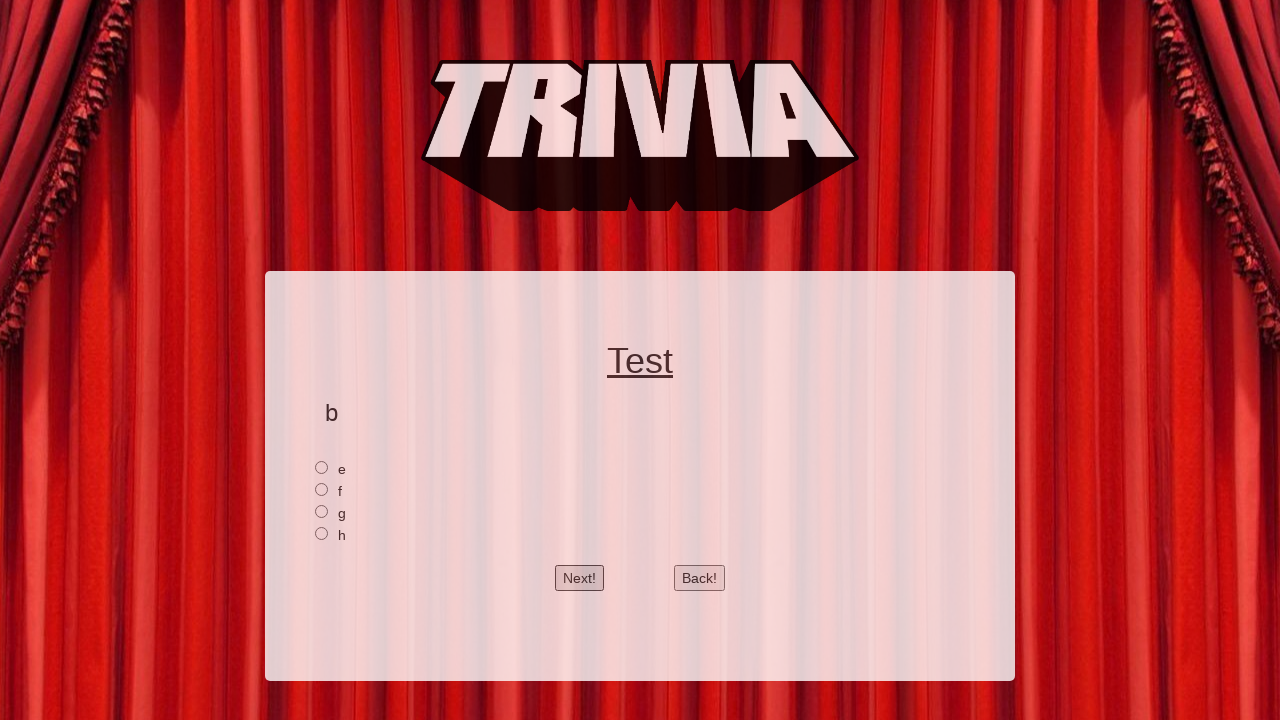

Clicked back button to return to question 1 at (700, 578) on #btnback
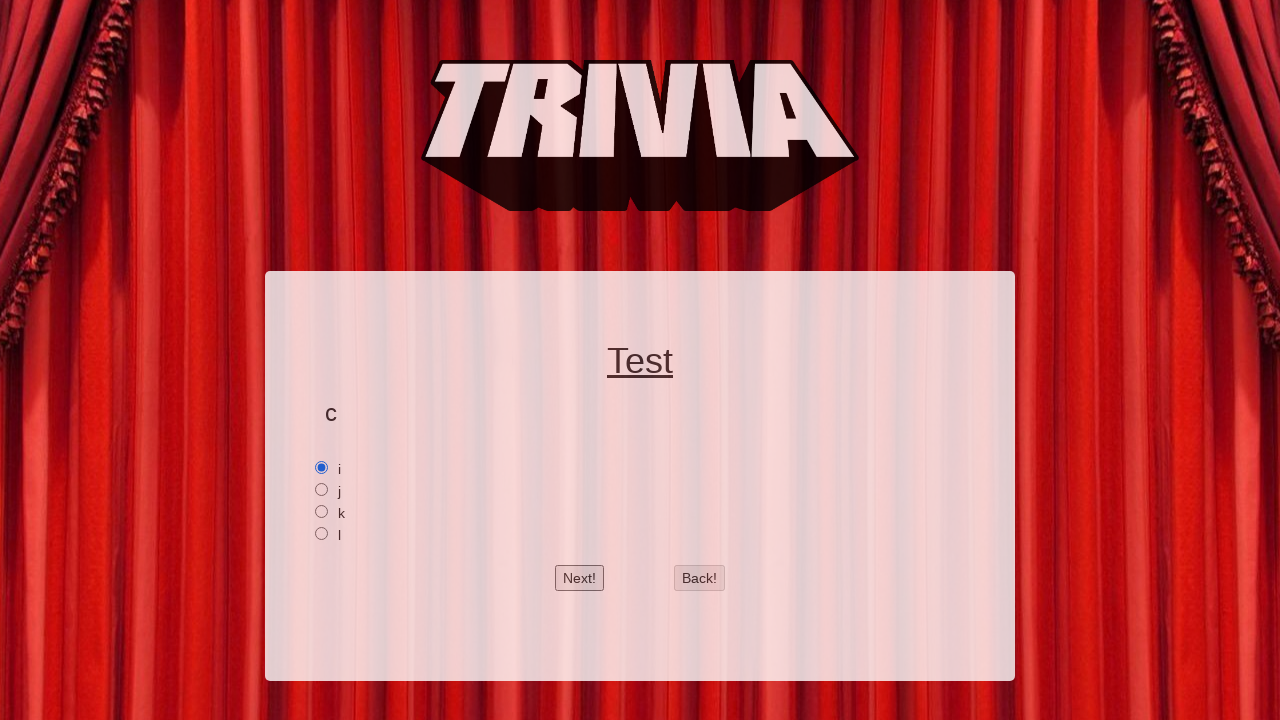

Verified that the first answer for question 1 is still selected after clicking back
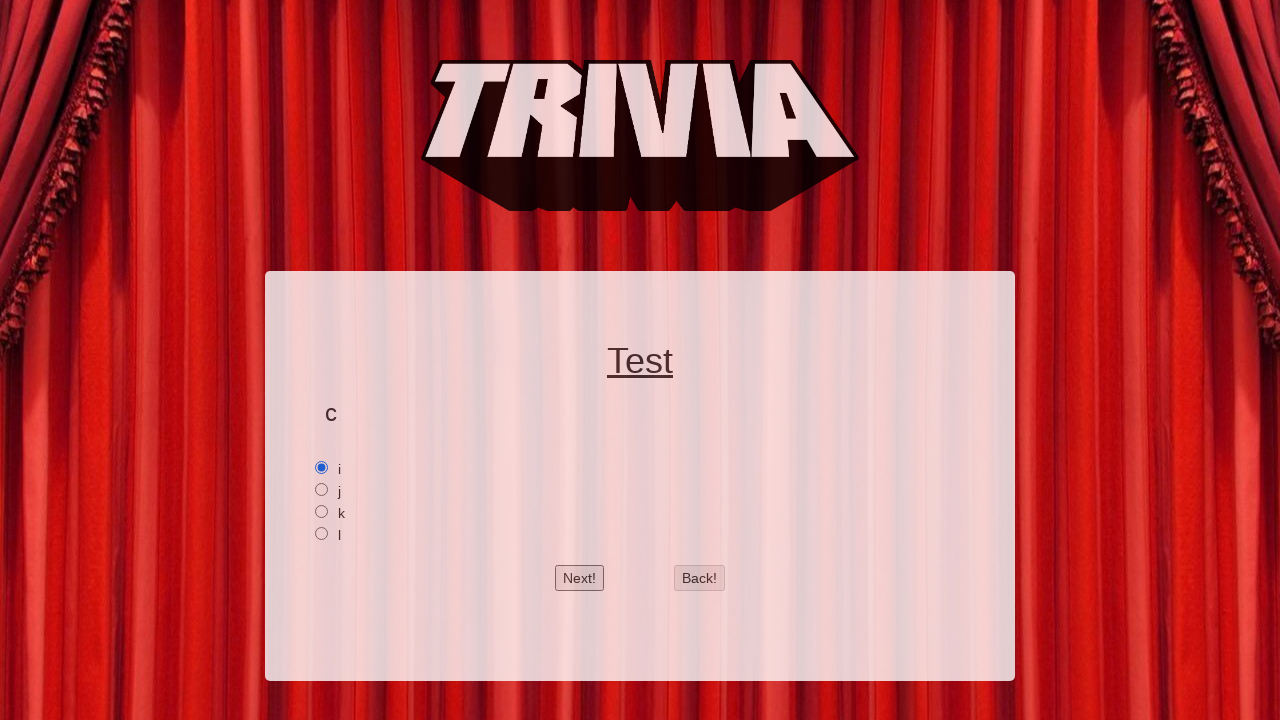

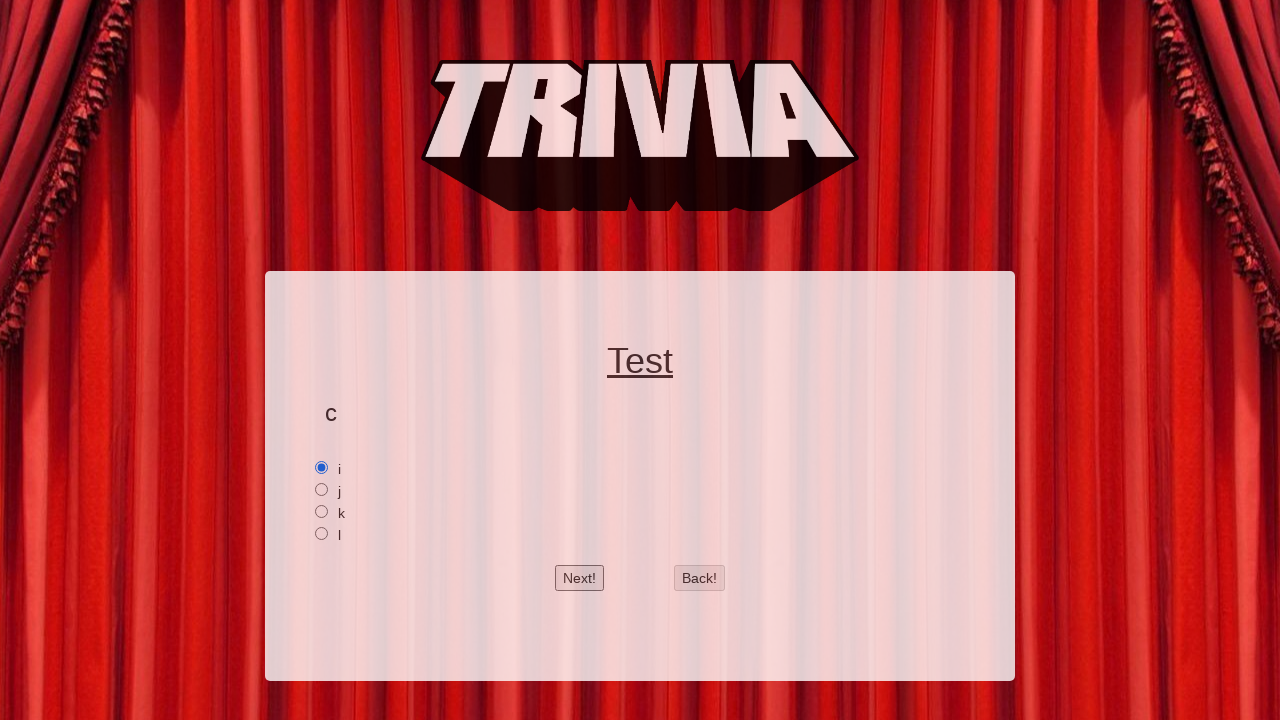